Tests filtering to display only completed items

Starting URL: https://demo.playwright.dev/todomvc

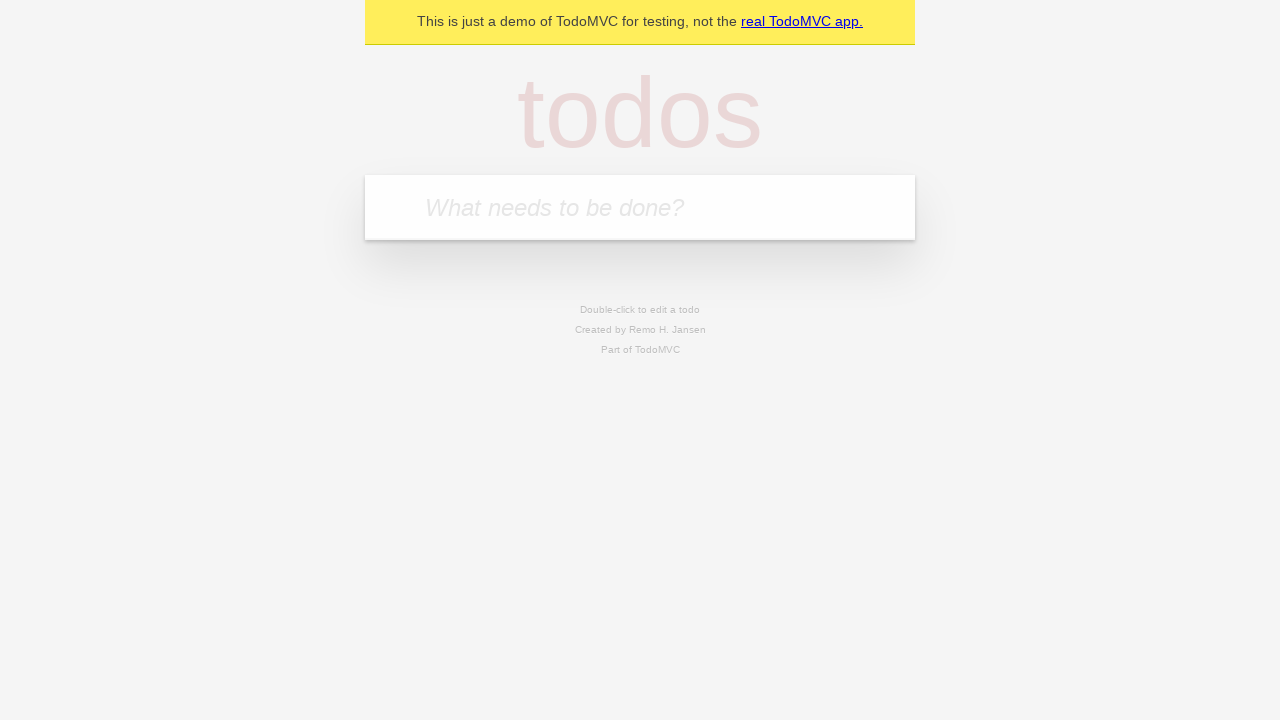

Filled todo input with 'buy some cheese' on internal:attr=[placeholder="What needs to be done?"i]
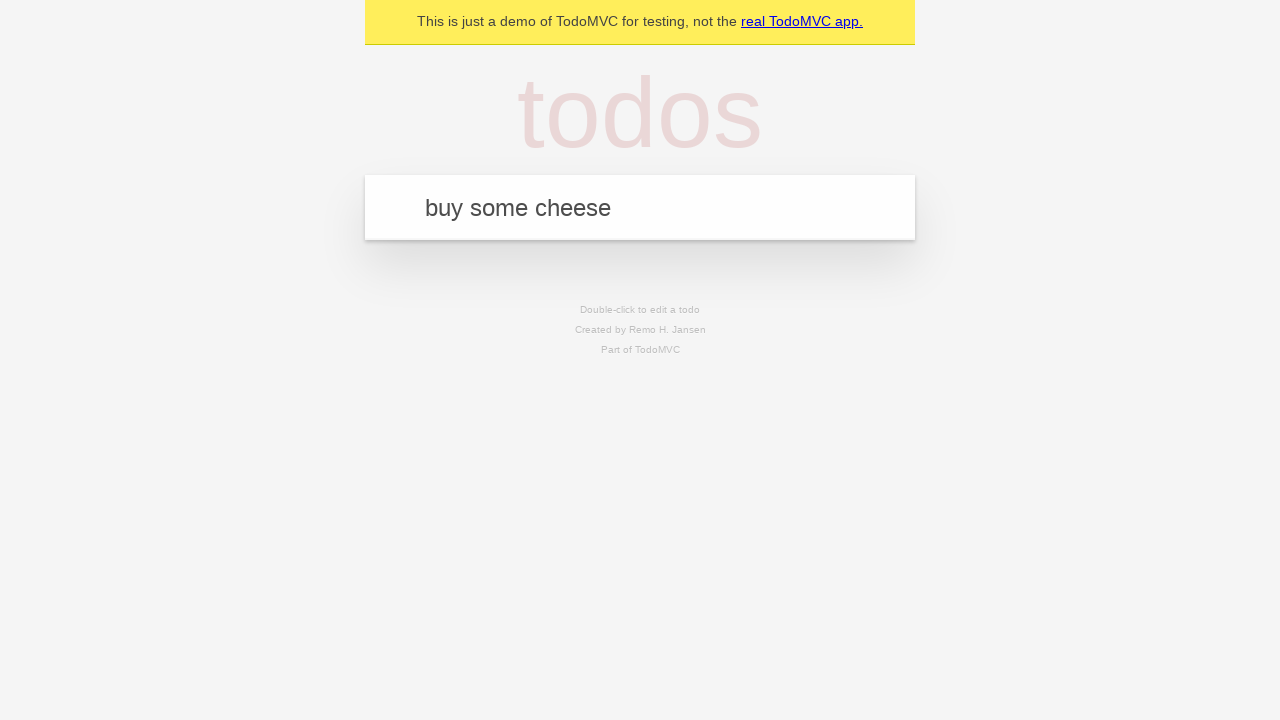

Pressed Enter to add first todo on internal:attr=[placeholder="What needs to be done?"i]
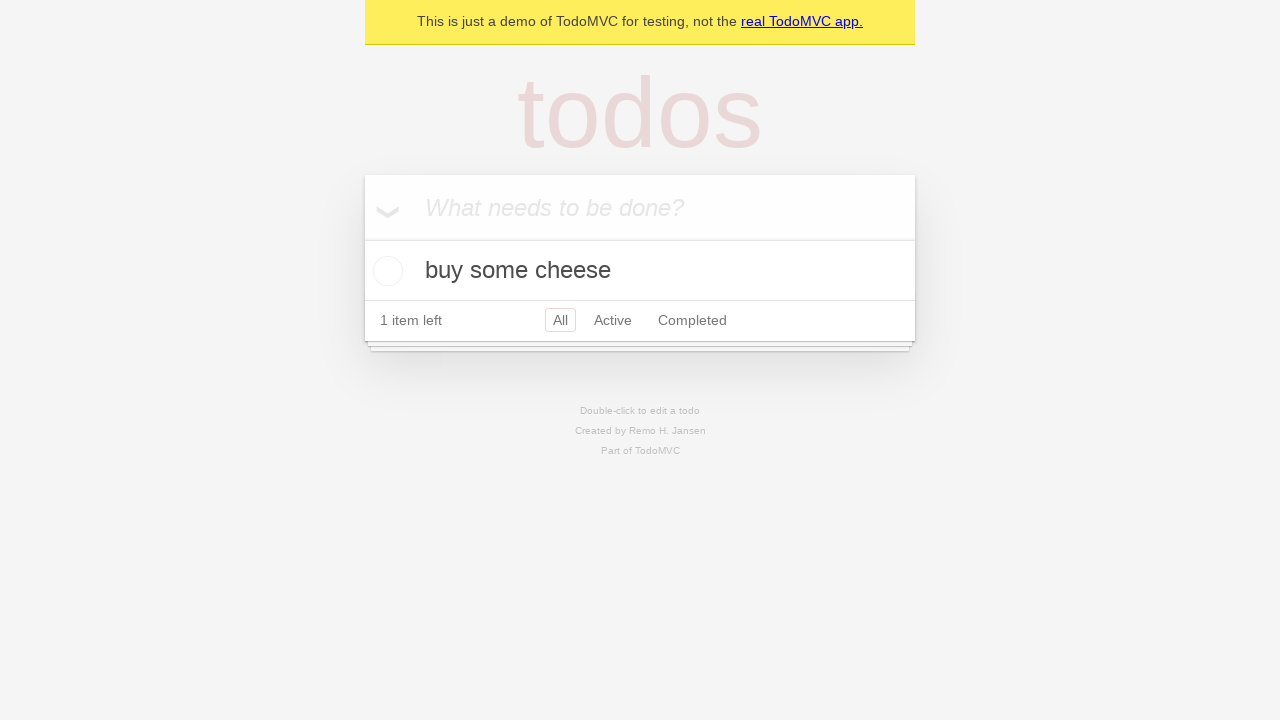

Filled todo input with 'feed the cat' on internal:attr=[placeholder="What needs to be done?"i]
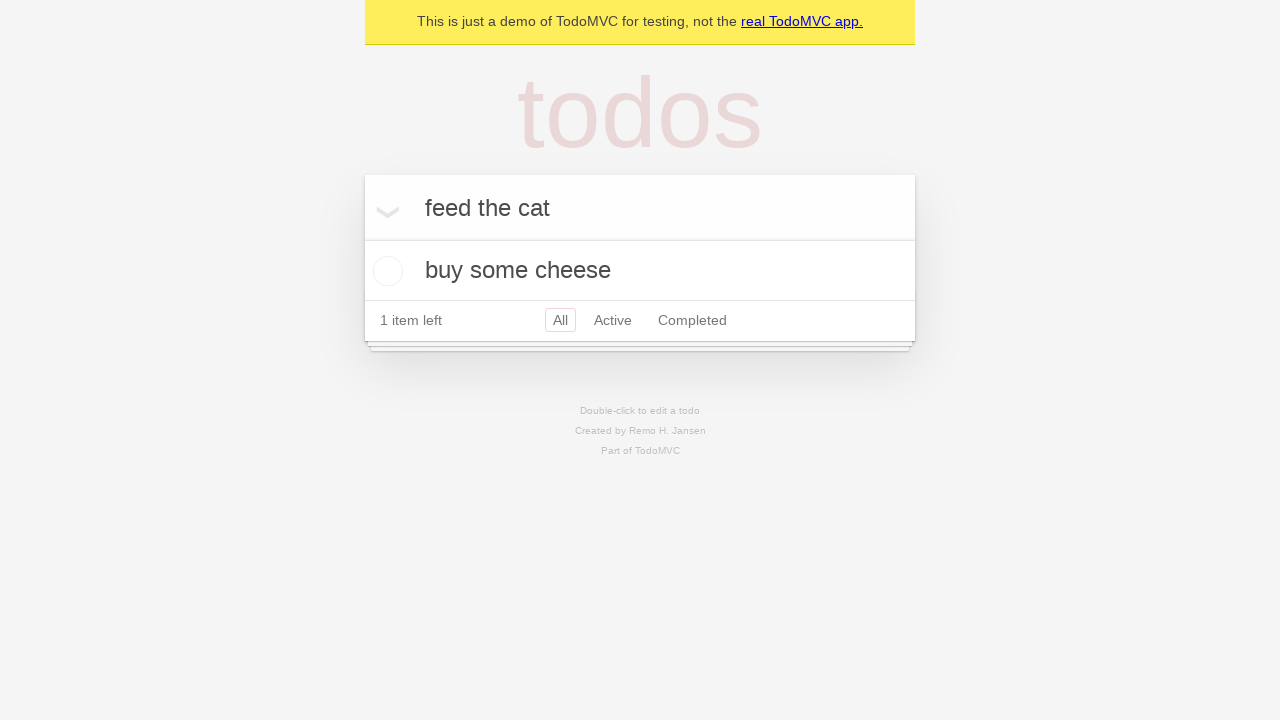

Pressed Enter to add second todo on internal:attr=[placeholder="What needs to be done?"i]
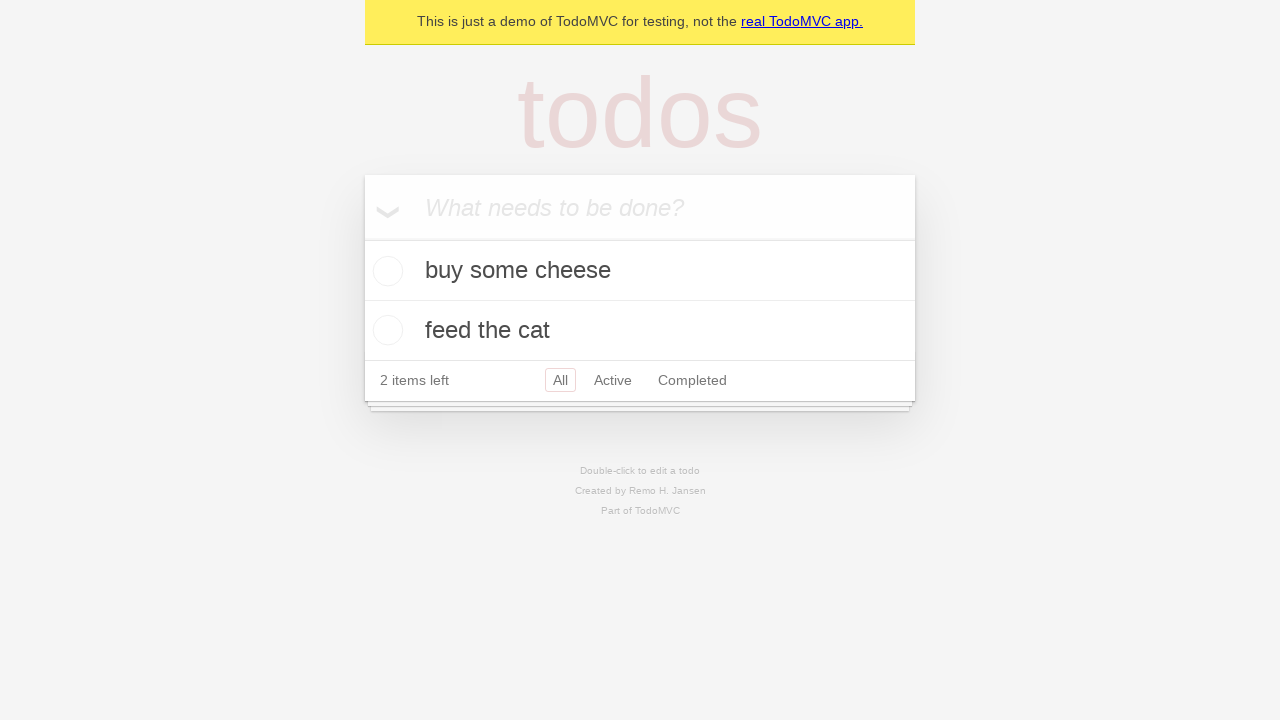

Filled todo input with 'book a doctors appointment' on internal:attr=[placeholder="What needs to be done?"i]
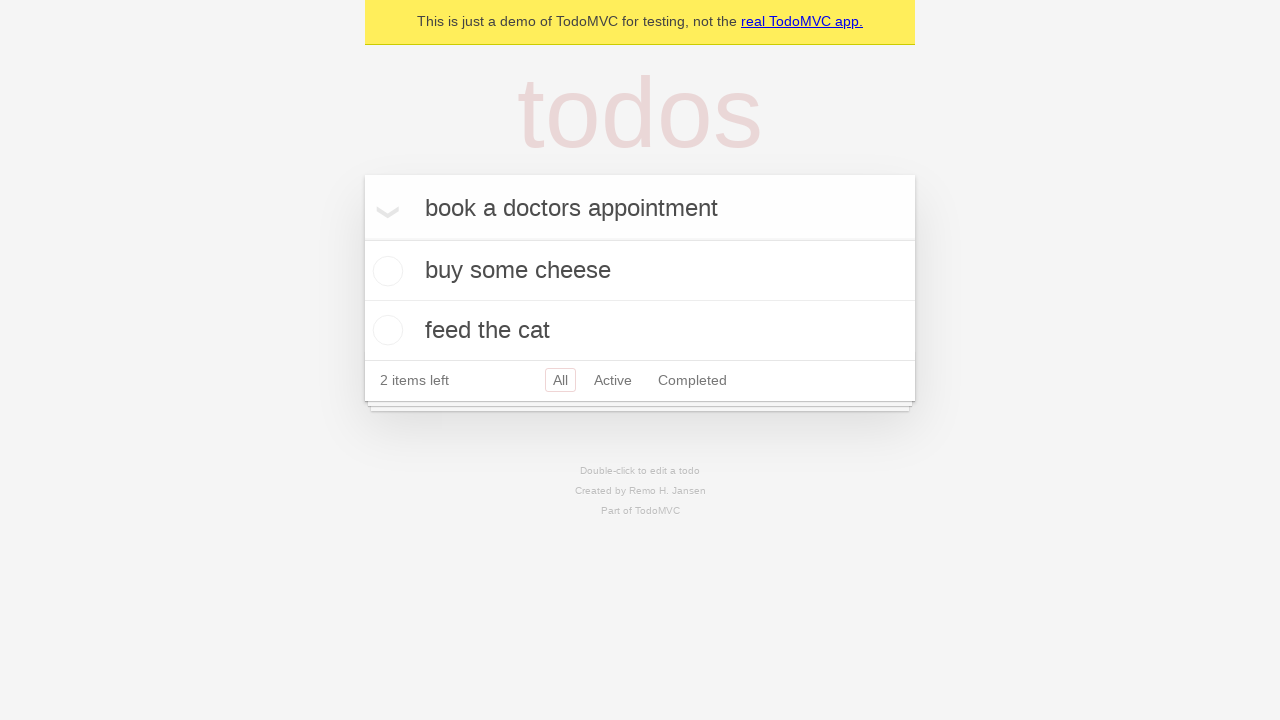

Pressed Enter to add third todo on internal:attr=[placeholder="What needs to be done?"i]
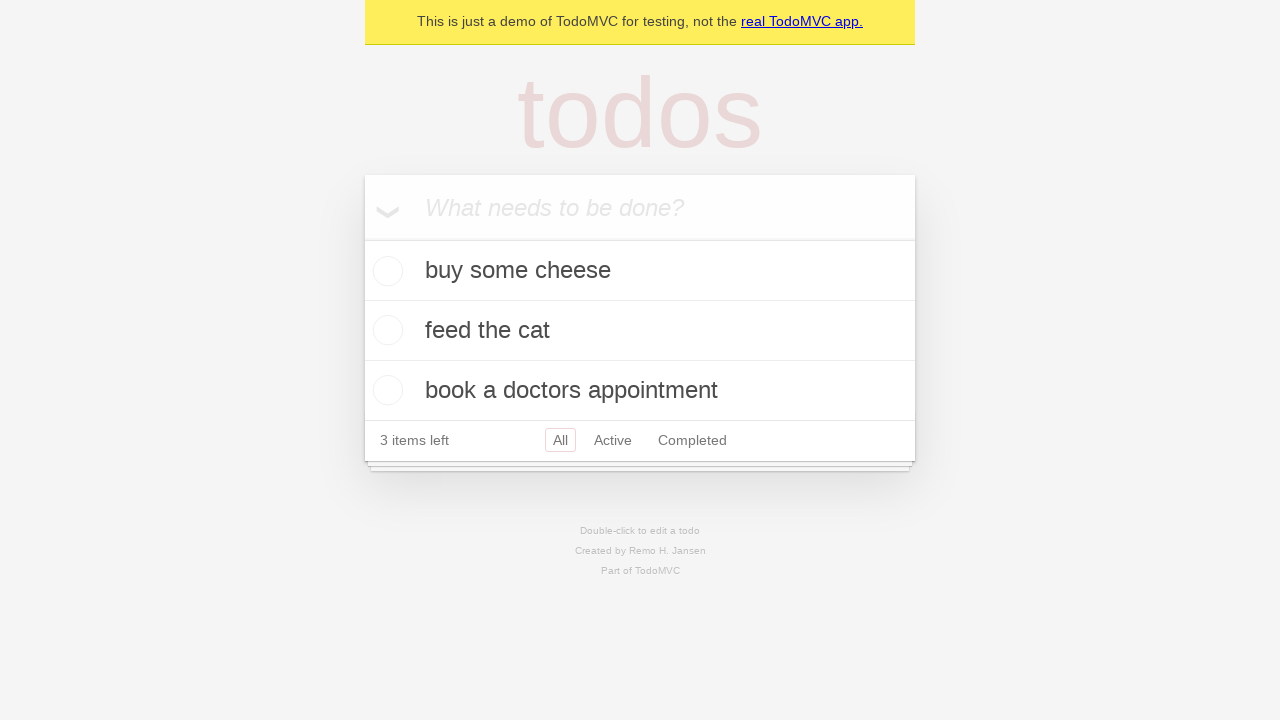

Checked the second todo item checkbox at (385, 330) on internal:testid=[data-testid="todo-item"s] >> nth=1 >> internal:role=checkbox
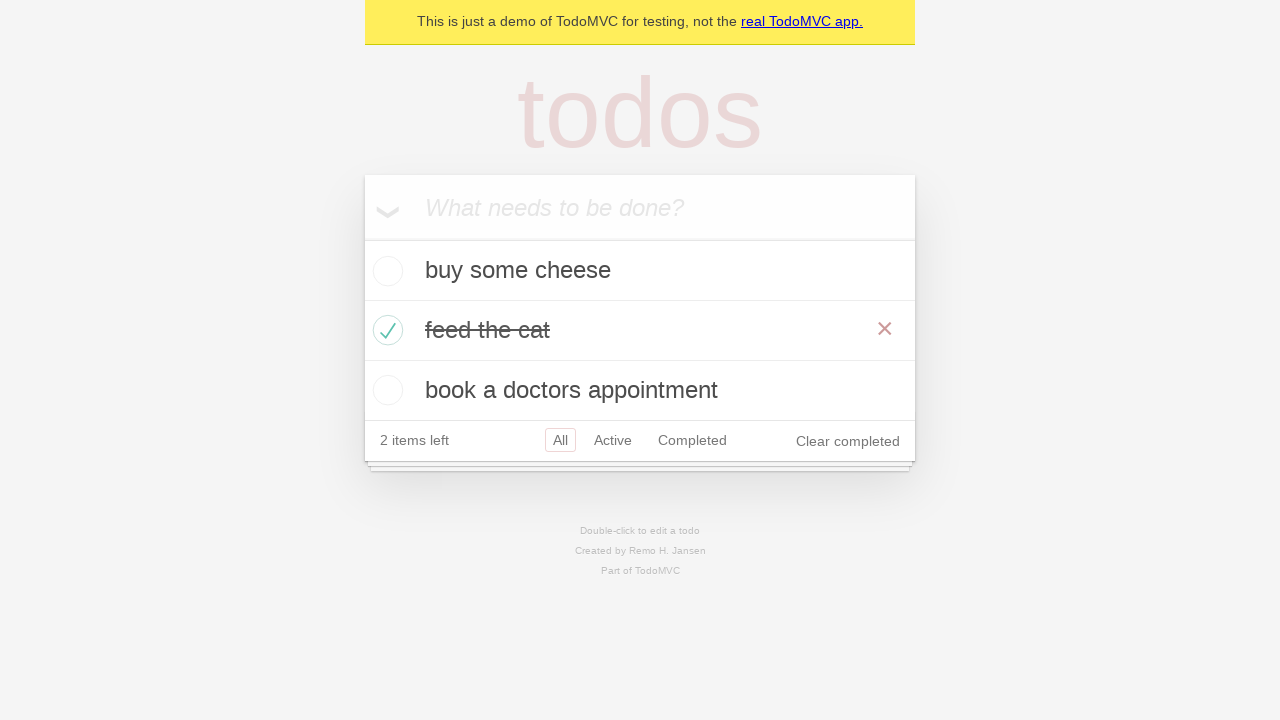

Clicked Completed filter link to display only completed items at (692, 440) on internal:role=link[name="Completed"i]
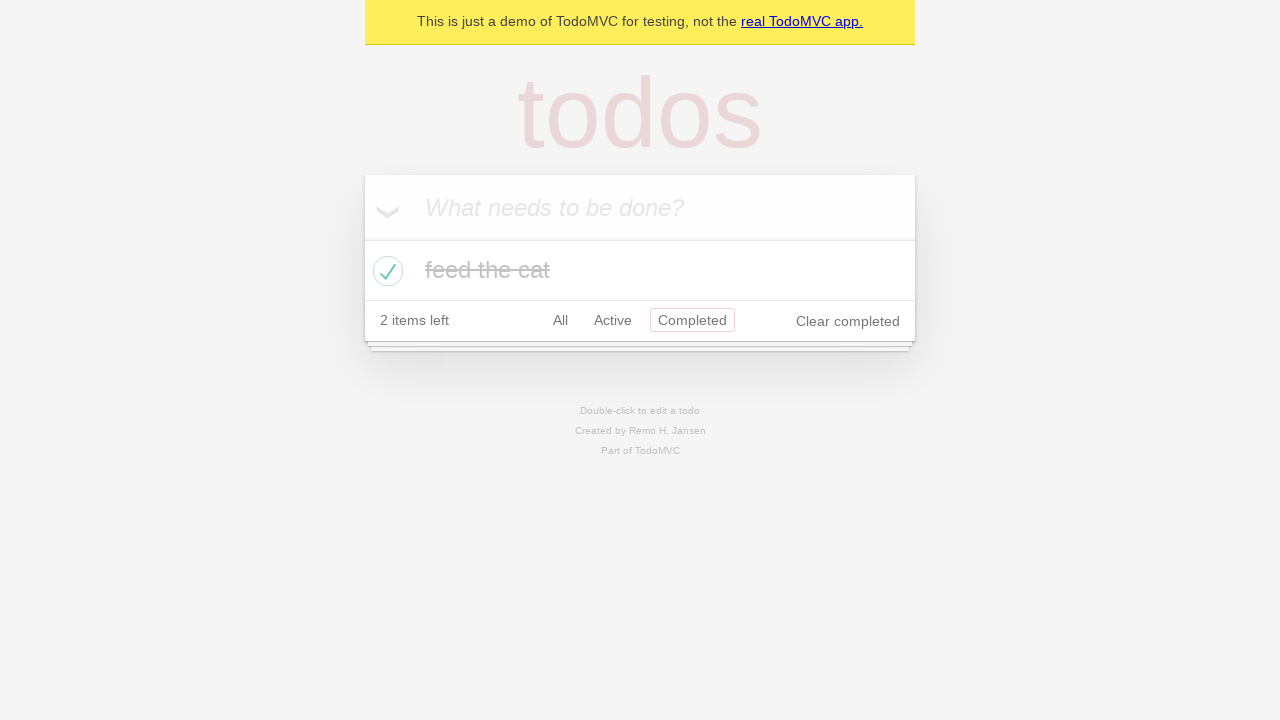

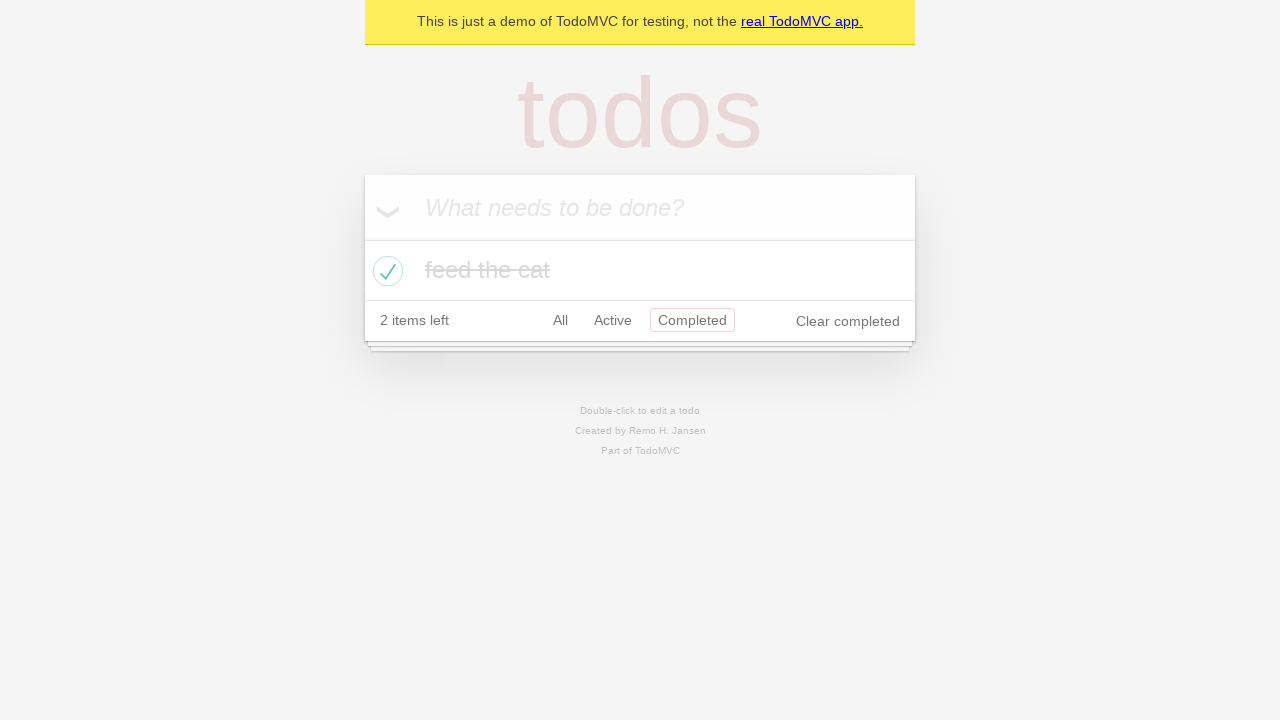